Tests form submission by filling text and password fields on the Selenium demo web form, then verifies the success message appears.

Starting URL: https://www.selenium.dev/selenium/web/web-form.html

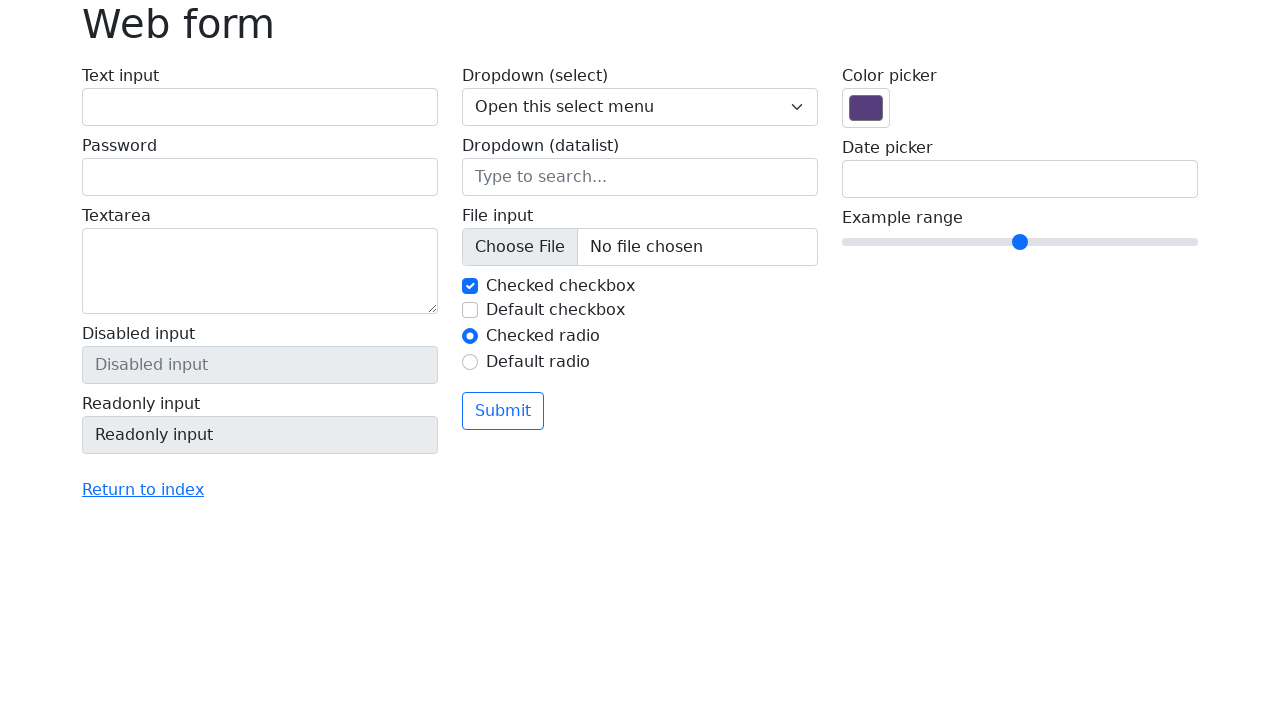

Filled text field with 'Anton' on #my-text-id
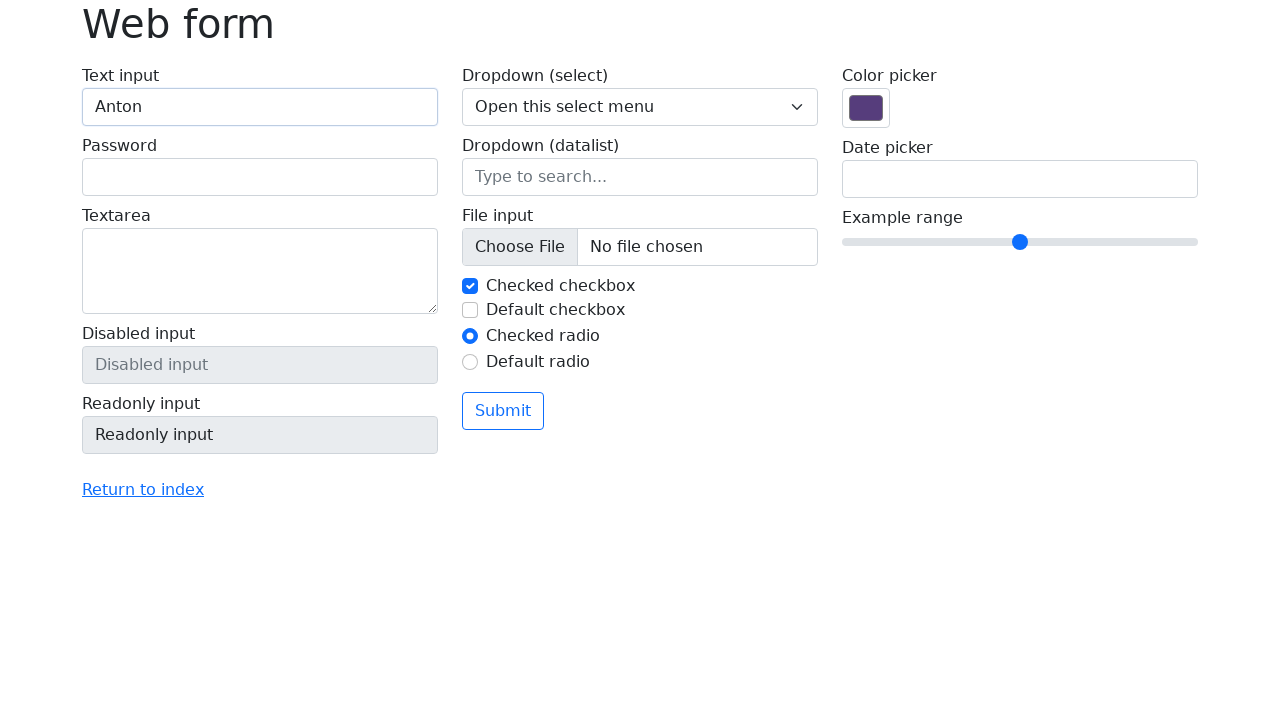

Filled password field with '123' on input[name='my-password']
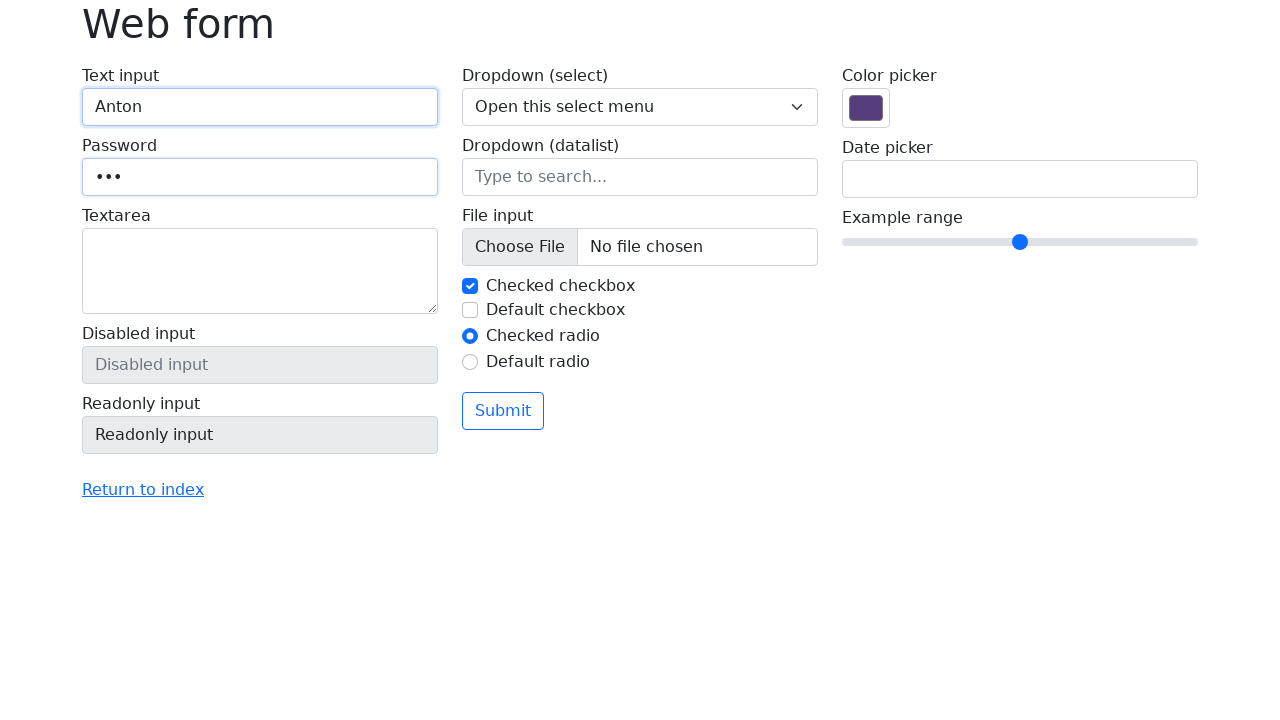

Clicked submit button to submit the form at (503, 411) on button[type='submit']
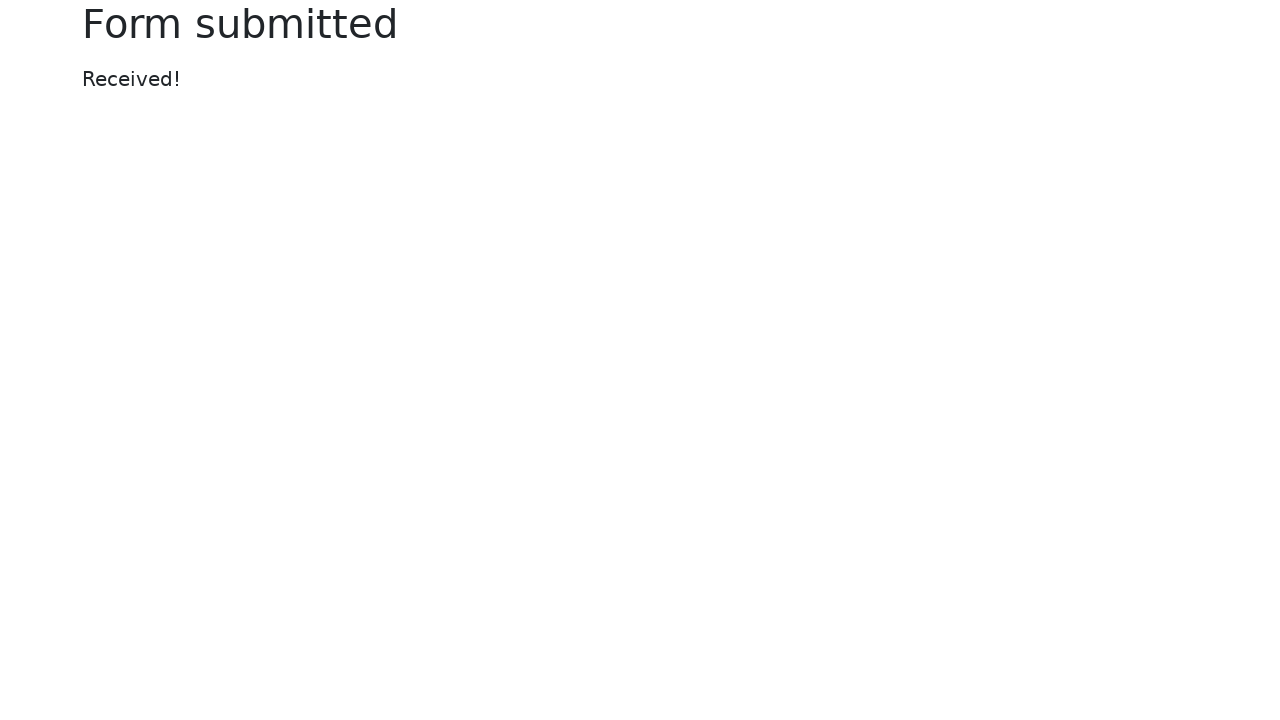

Success message appeared after form submission
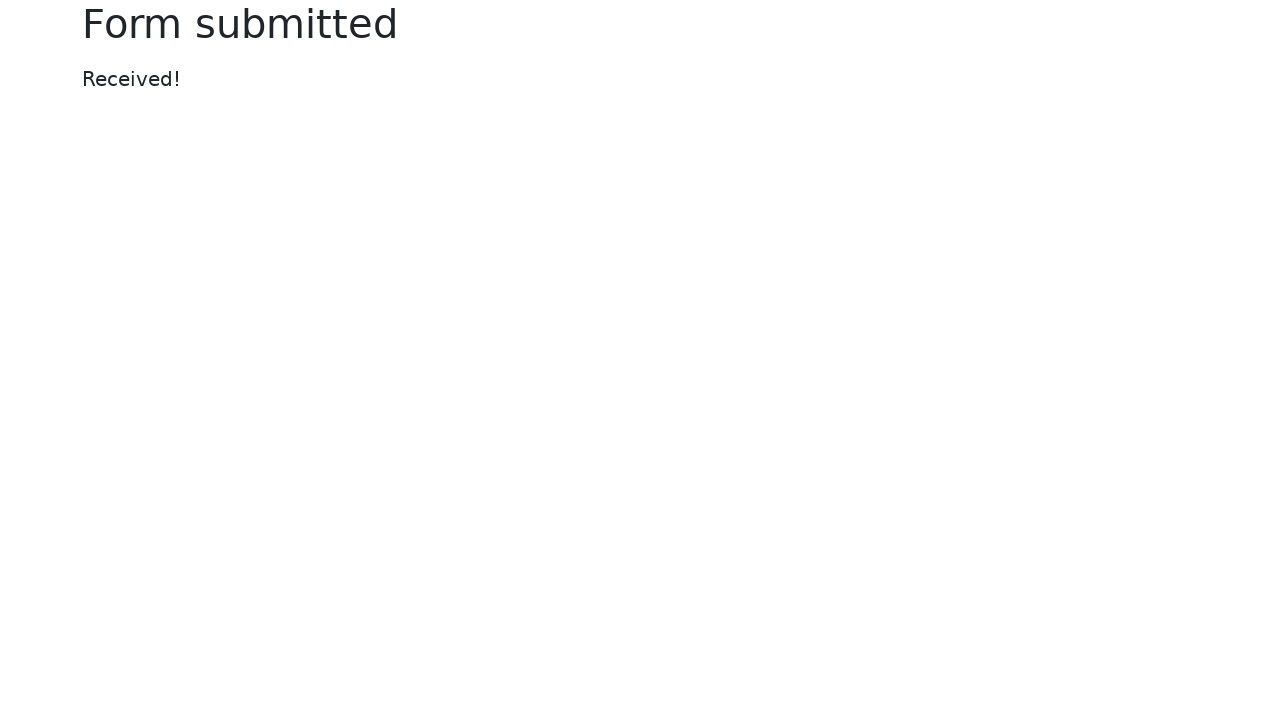

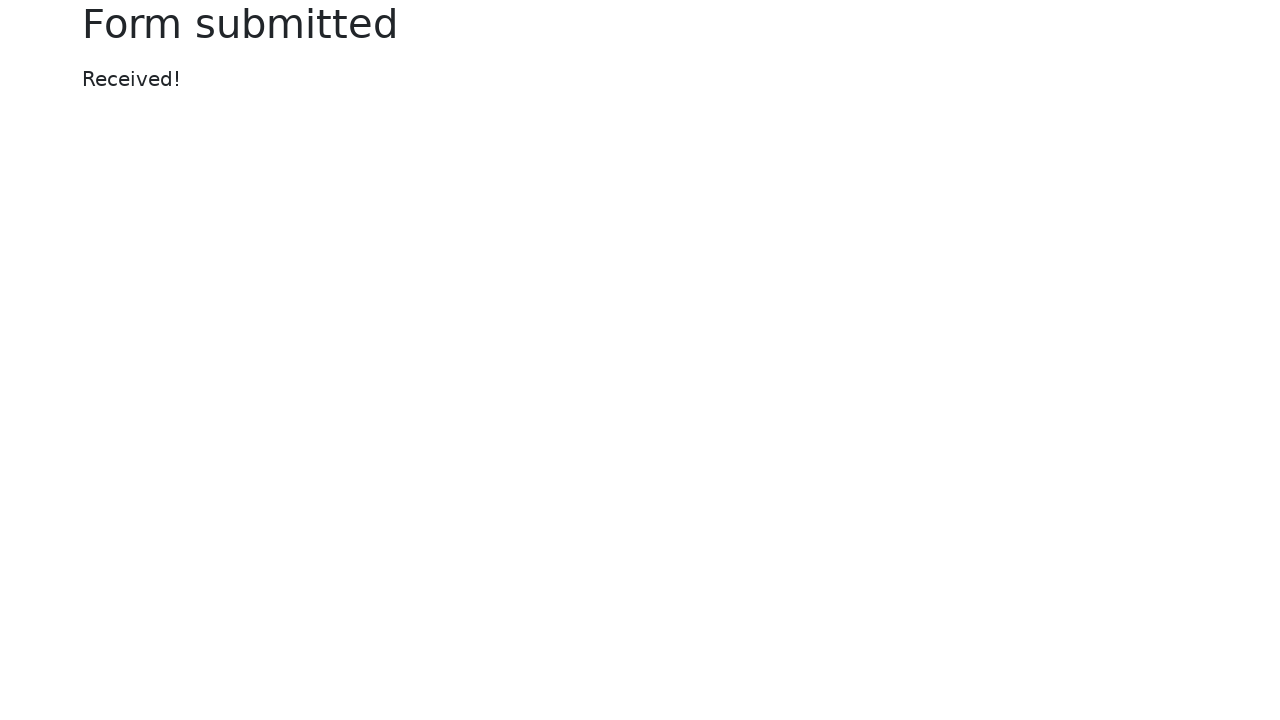